Tests selecting an option from the dropdown by its value attribute and verifies the selection

Starting URL: https://the-internet.herokuapp.com/dropdown

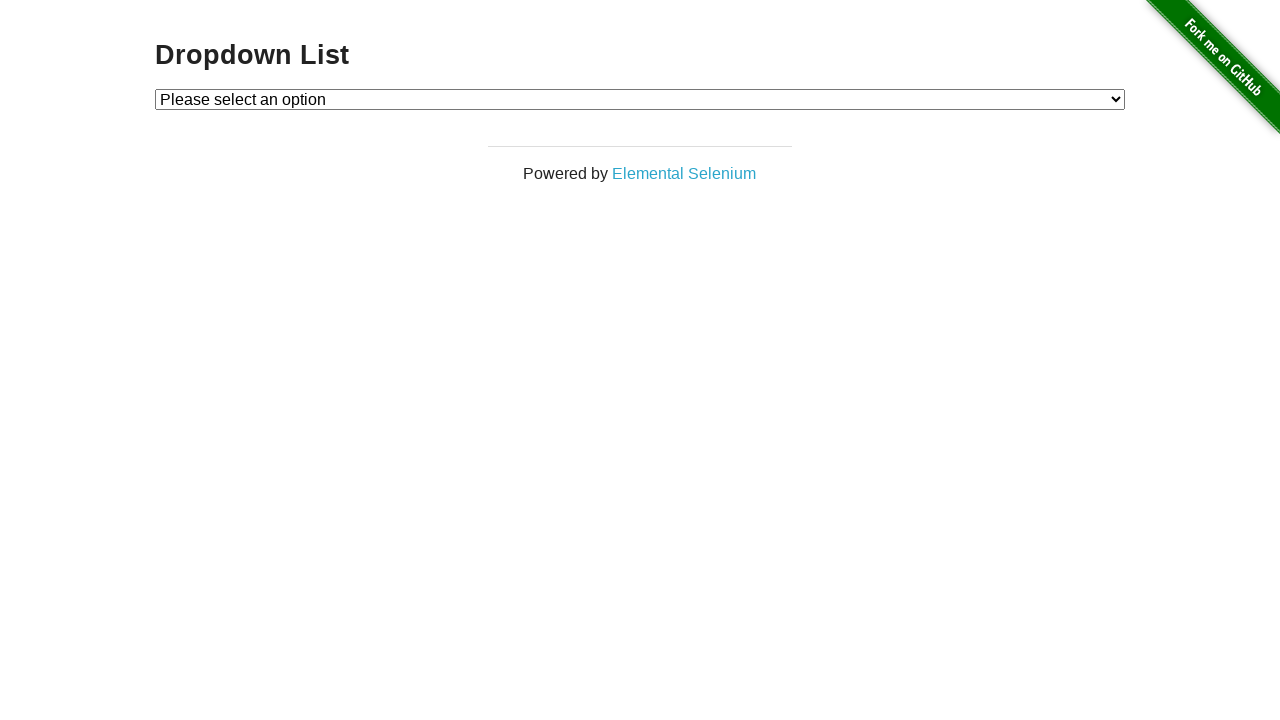

Selected option with value '2' from dropdown on #dropdown
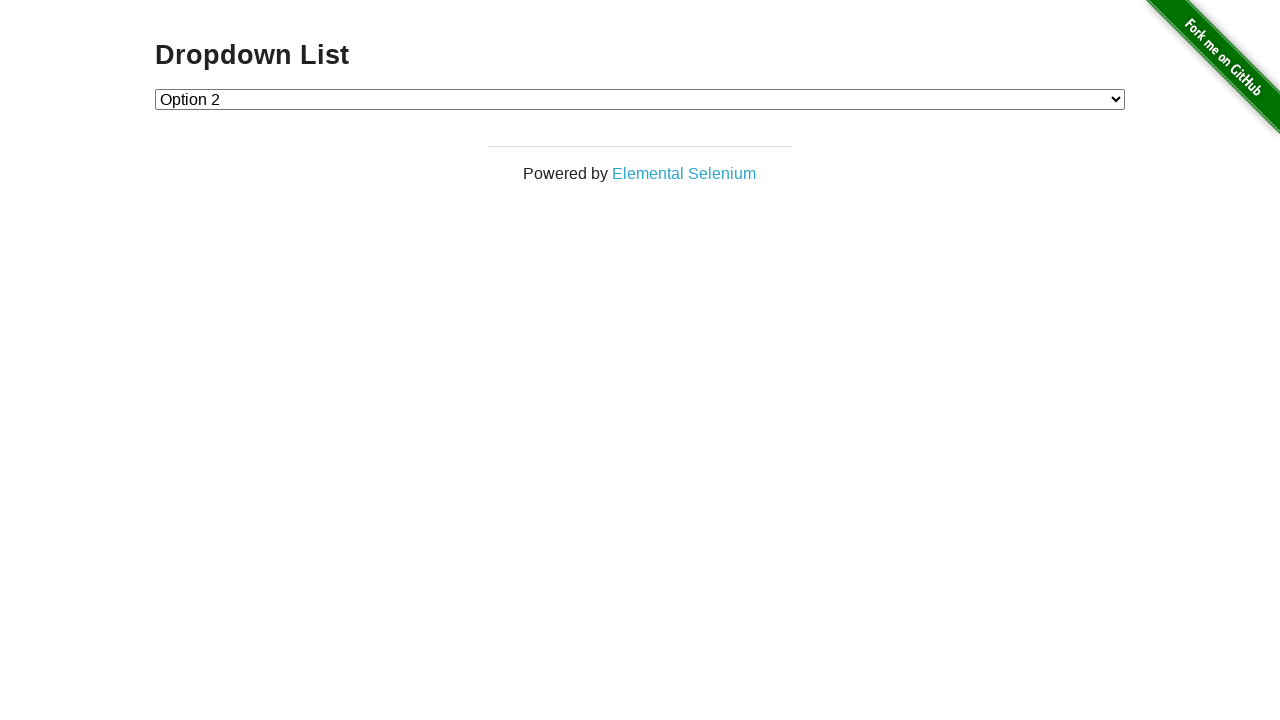

Retrieved text content of selected dropdown option
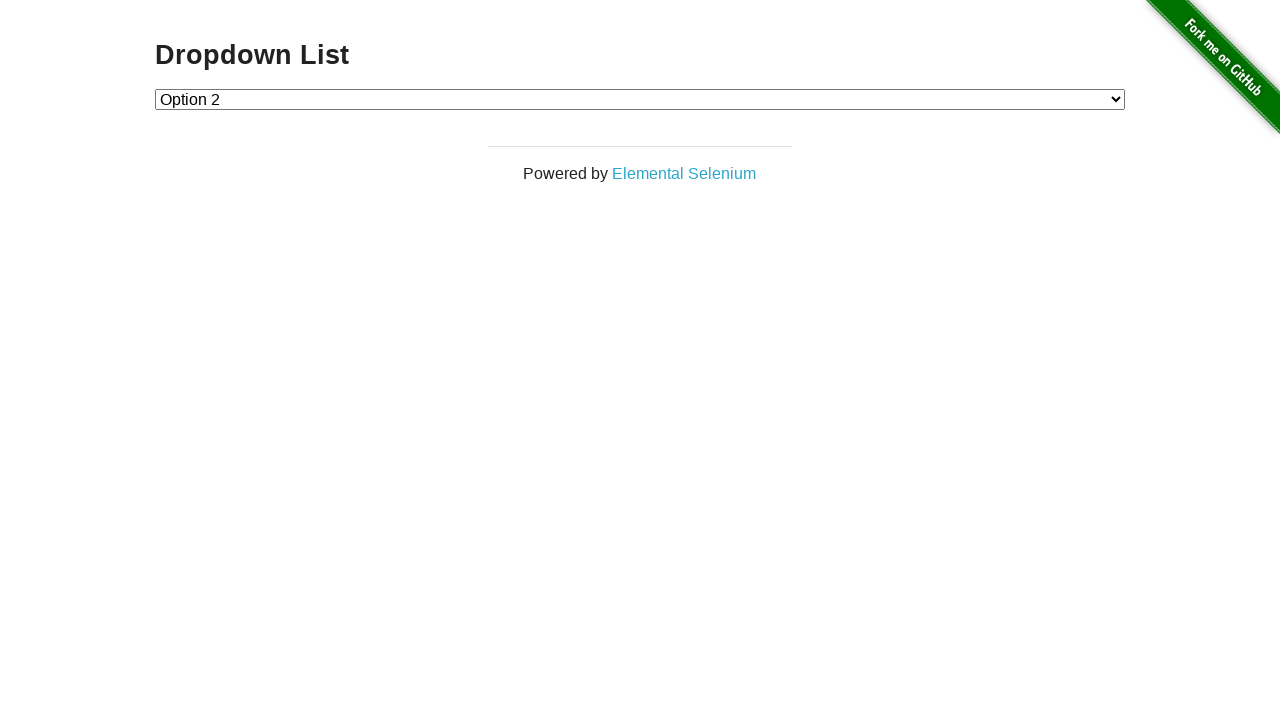

Verified that selected option contains 'Option 2'
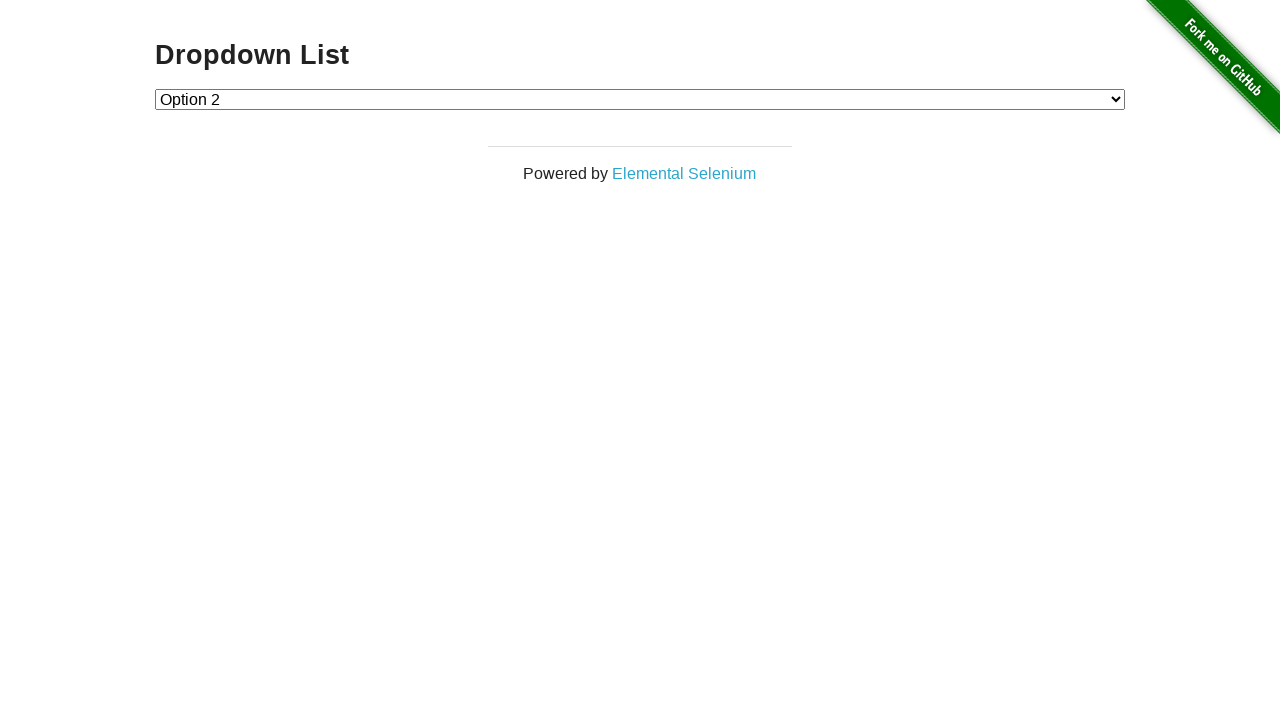

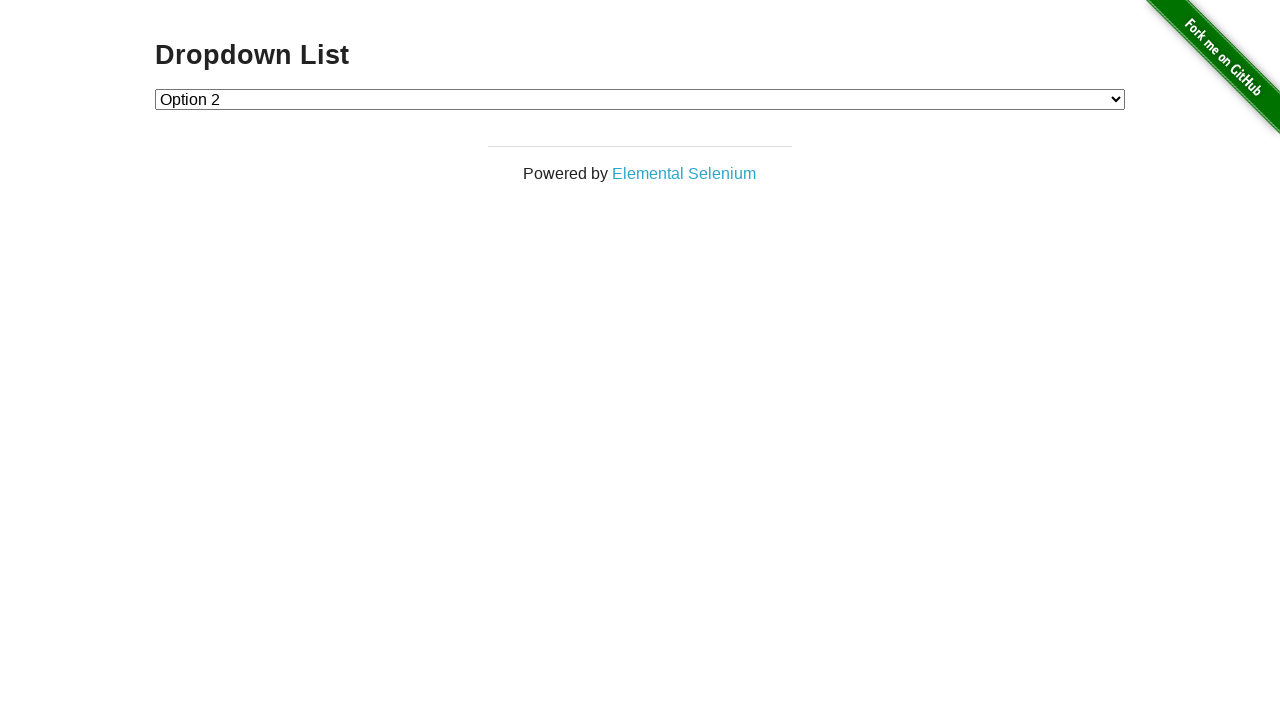